Tests jQuery context menu functionality by right-clicking on a target element, clicking each menu option, and accepting the resulting alert dialogs.

Starting URL: https://swisnl.github.io/jQuery-contextMenu/demo.html

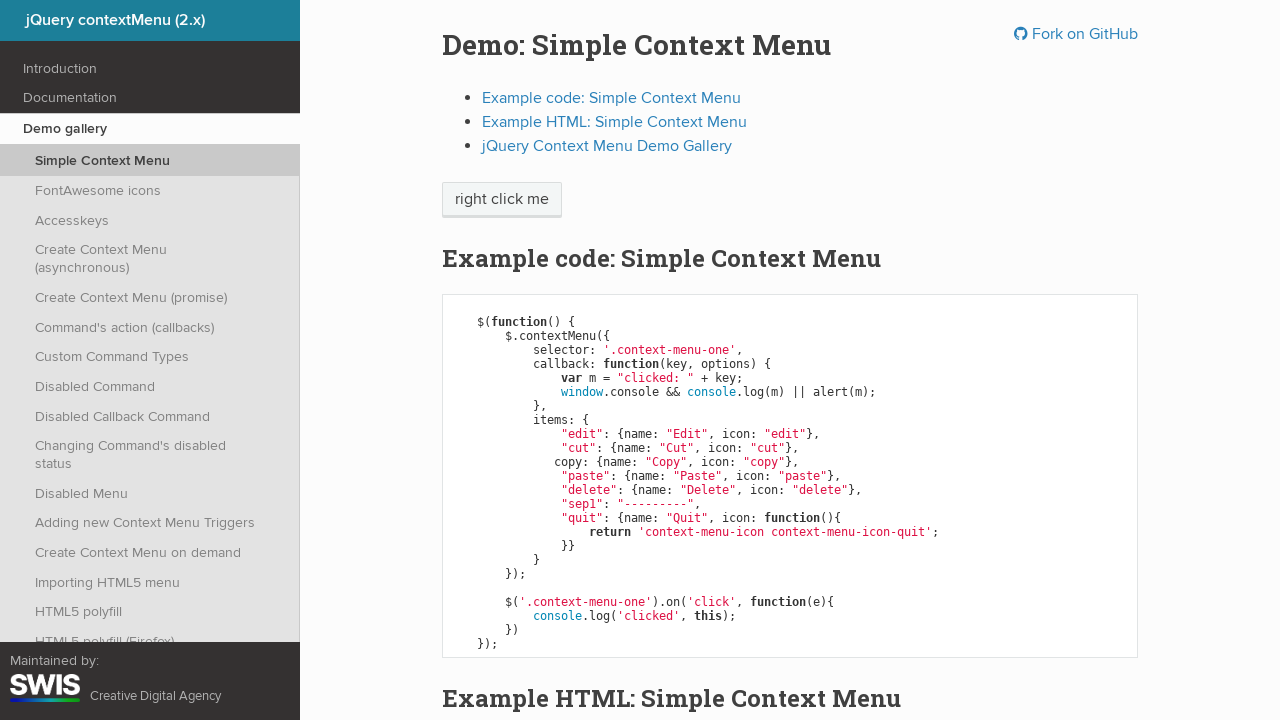

Context menu trigger element is visible
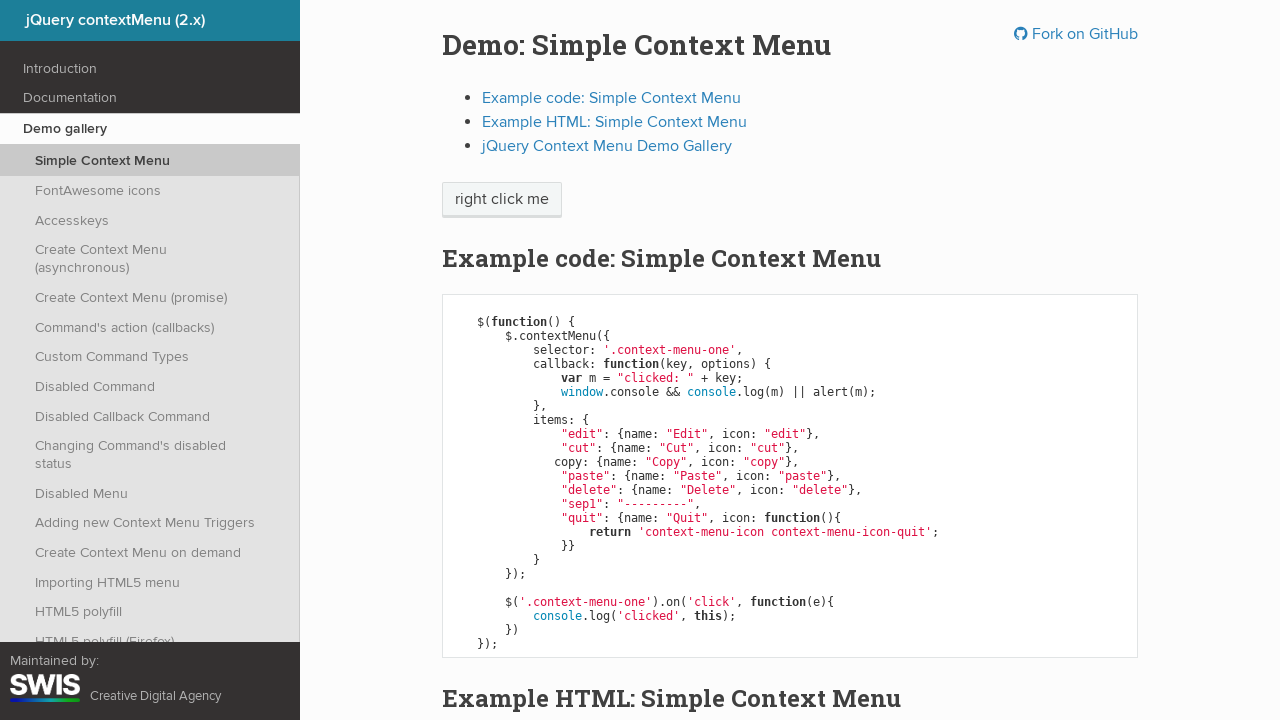

Alert handler configured to automatically accept dialogs
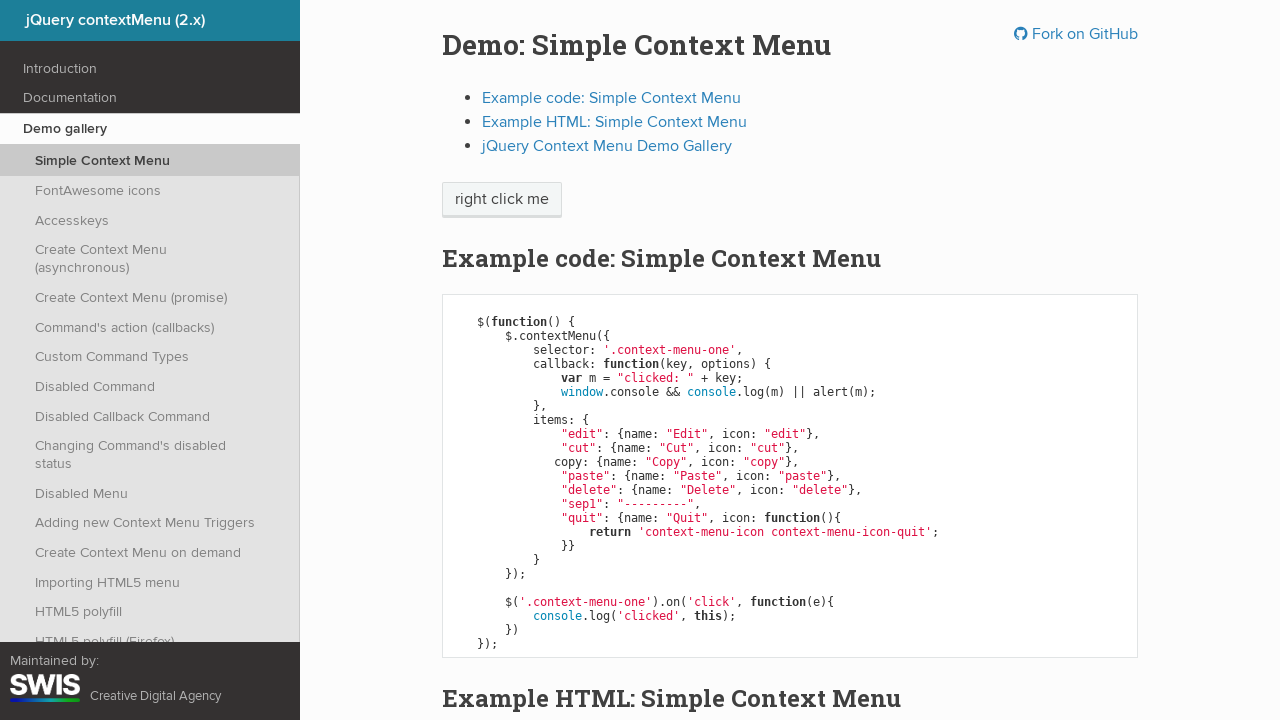

Right-clicked on context menu trigger element at (502, 200) on span.context-menu-one
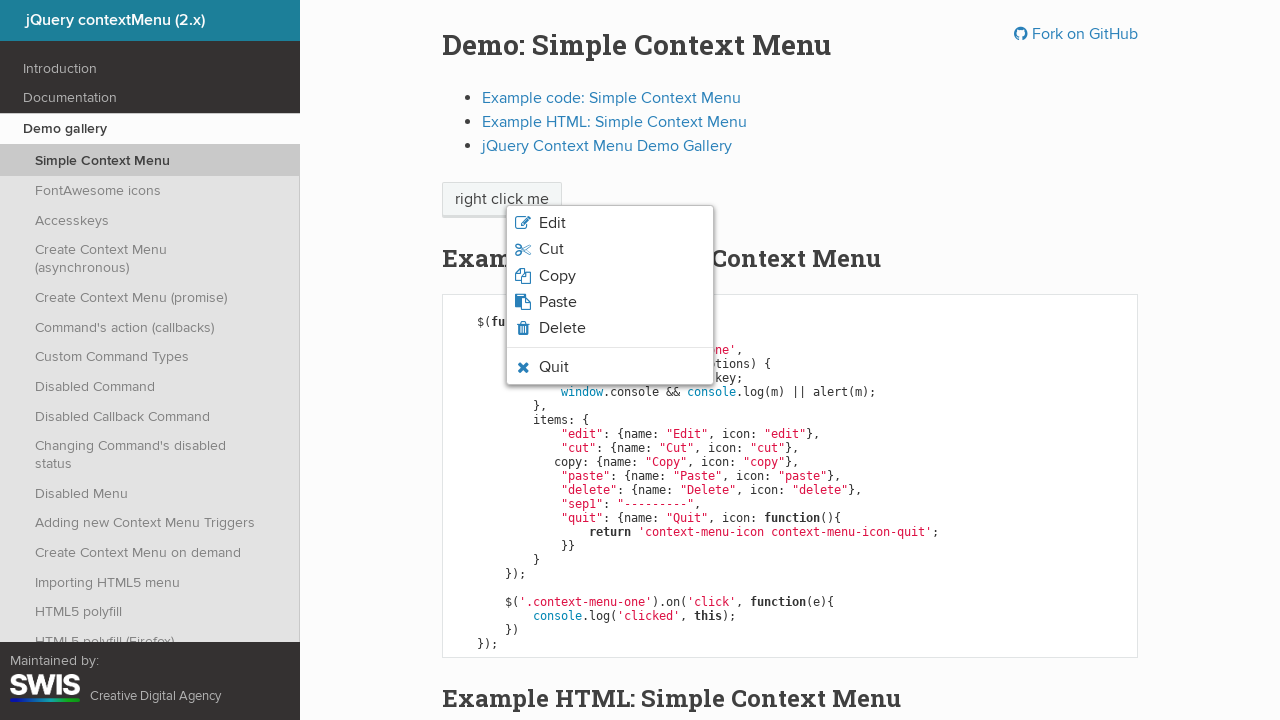

Context menu appeared
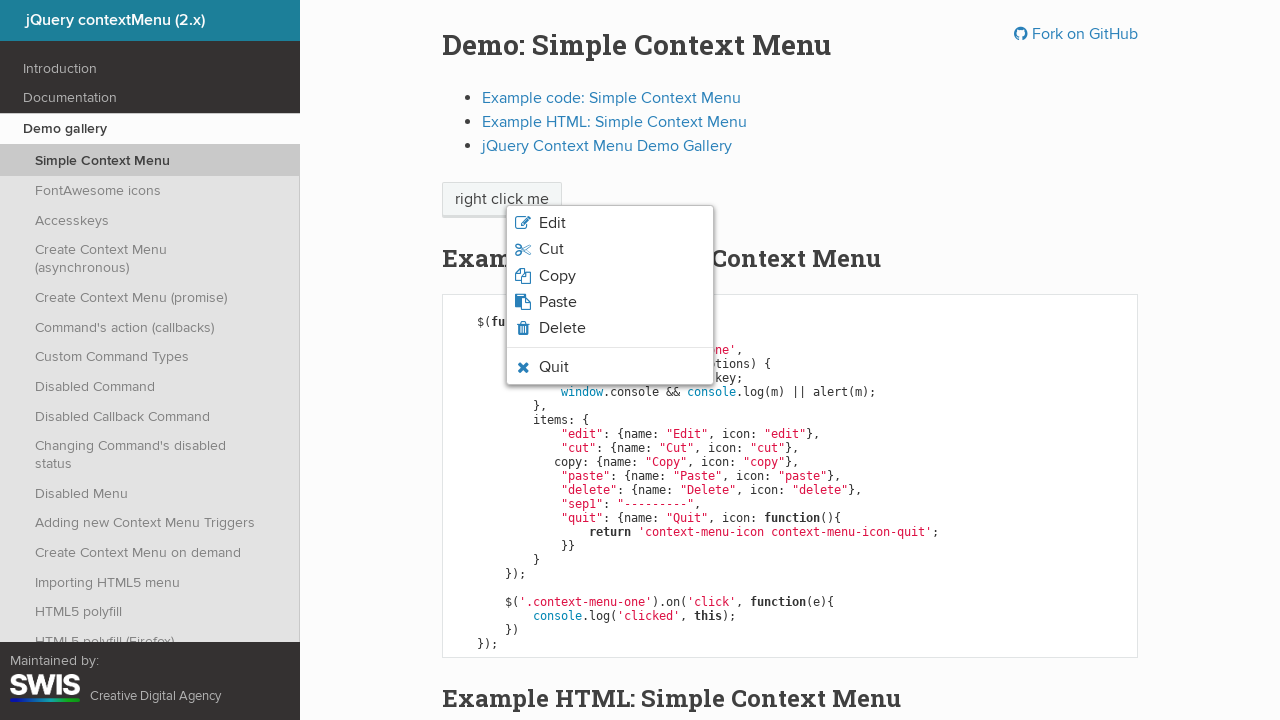

Clicked 'Edit' menu item at (552, 223) on li.context-menu-item span:text('Edit')
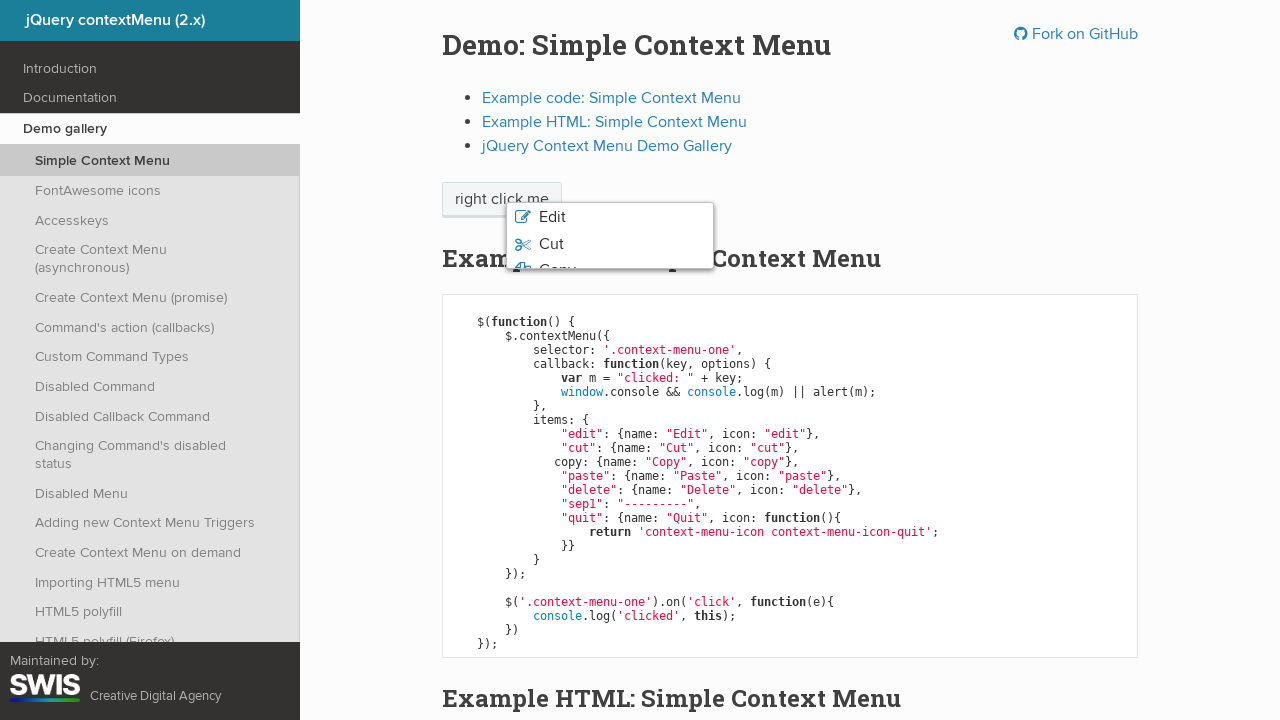

Alert dialog for 'Edit' was accepted
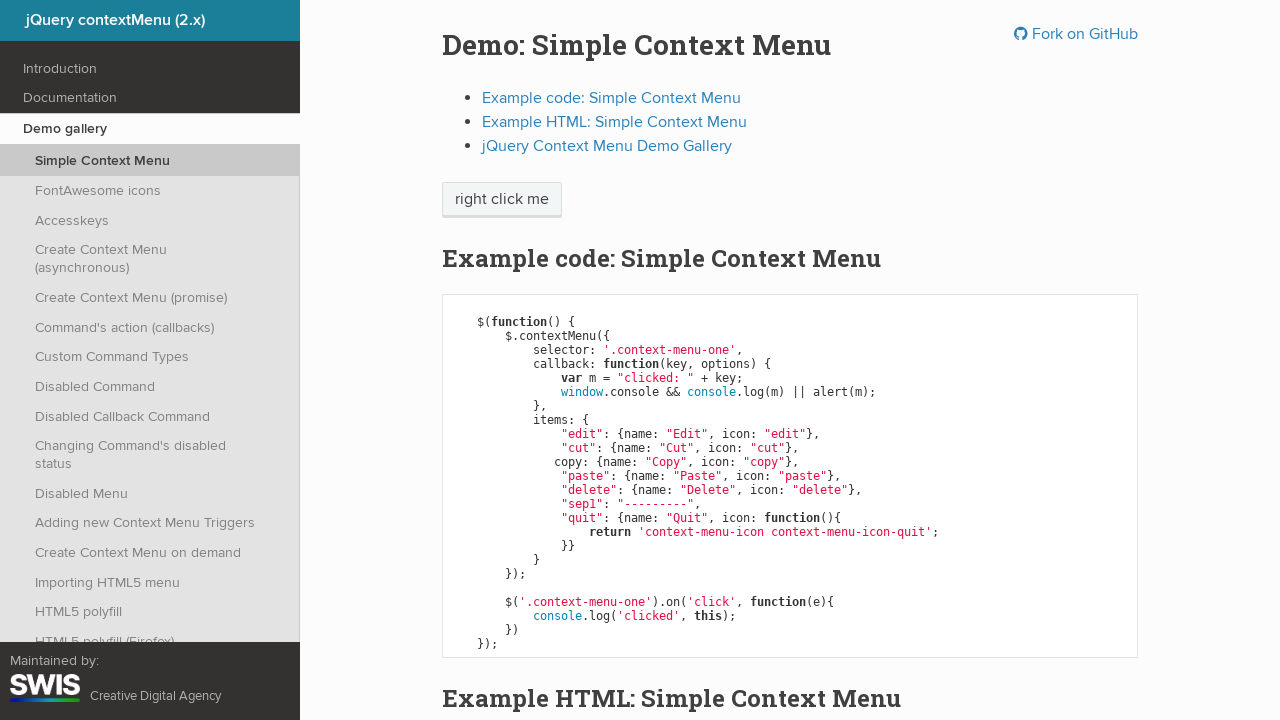

Right-clicked on context menu trigger element at (502, 200) on span.context-menu-one
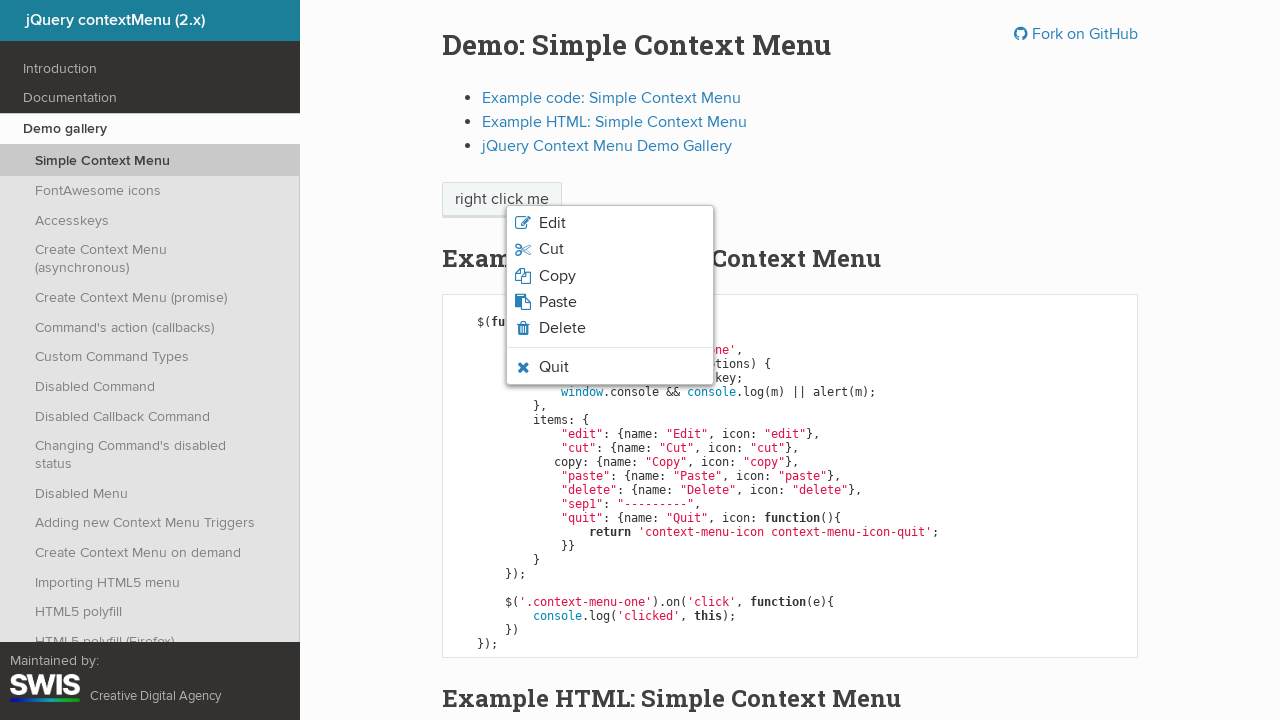

Context menu appeared
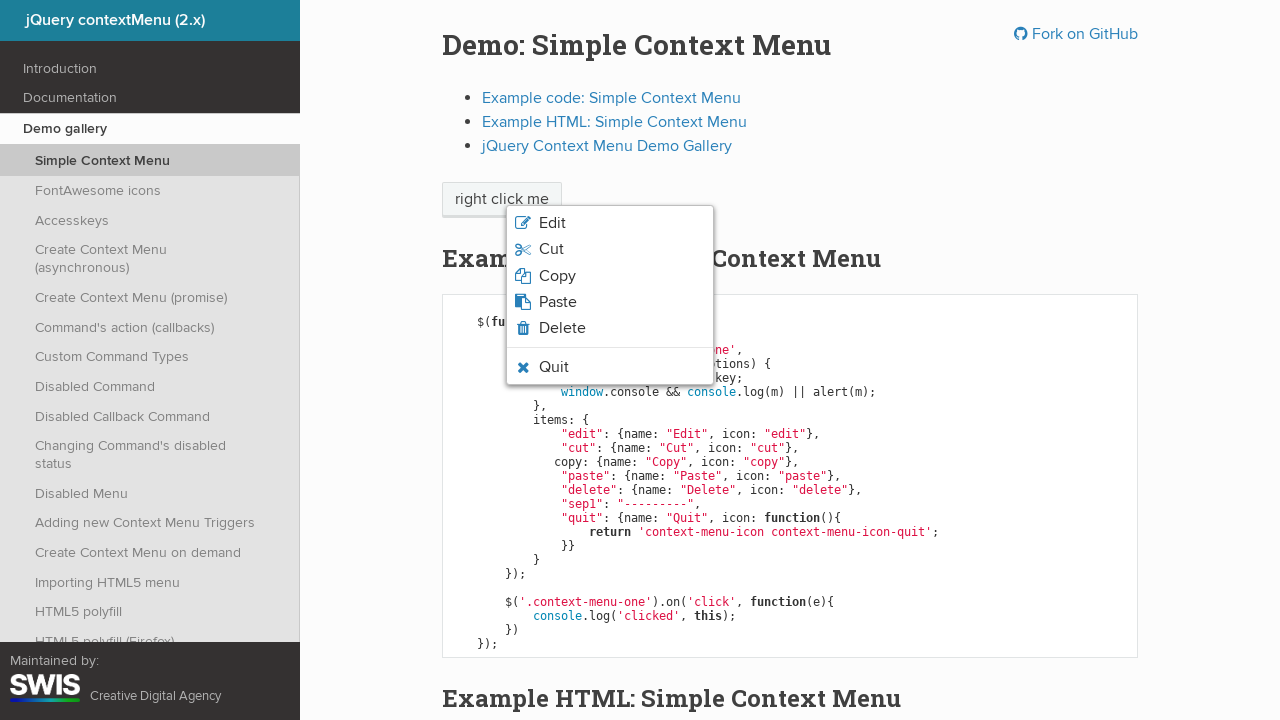

Clicked 'Cut' menu item at (551, 249) on li.context-menu-item span:text('Cut')
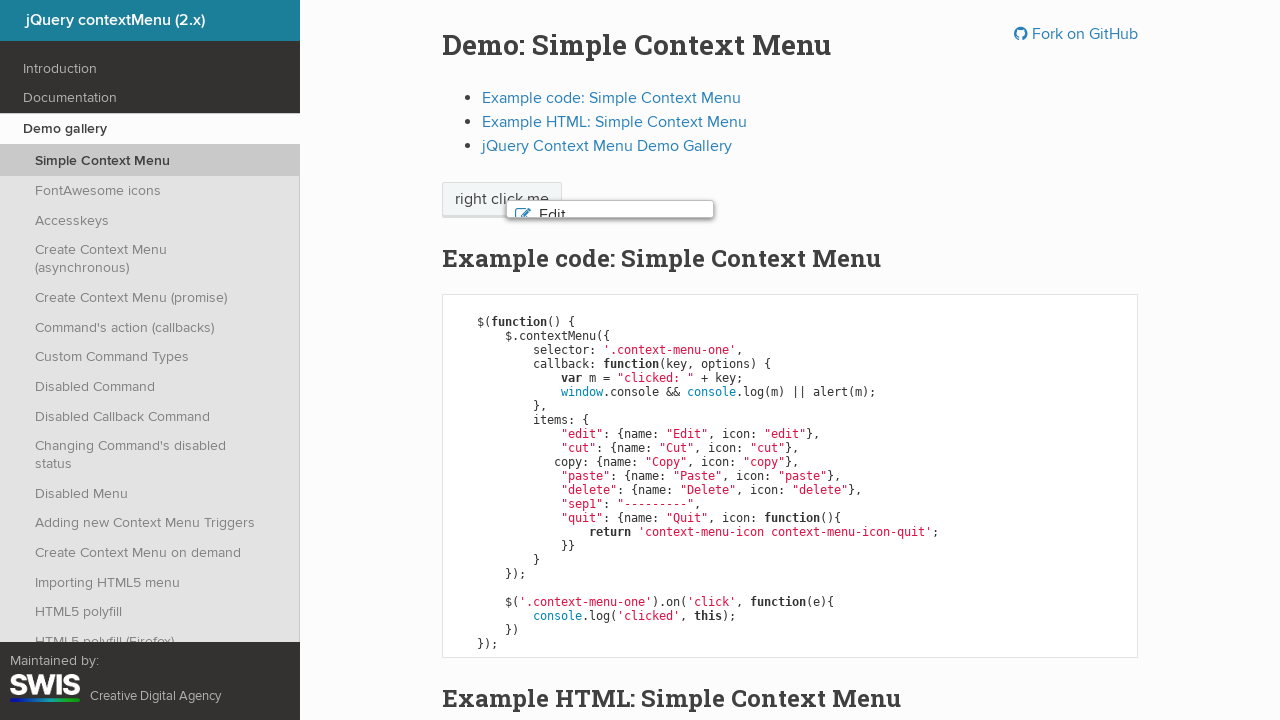

Alert dialog for 'Cut' was accepted
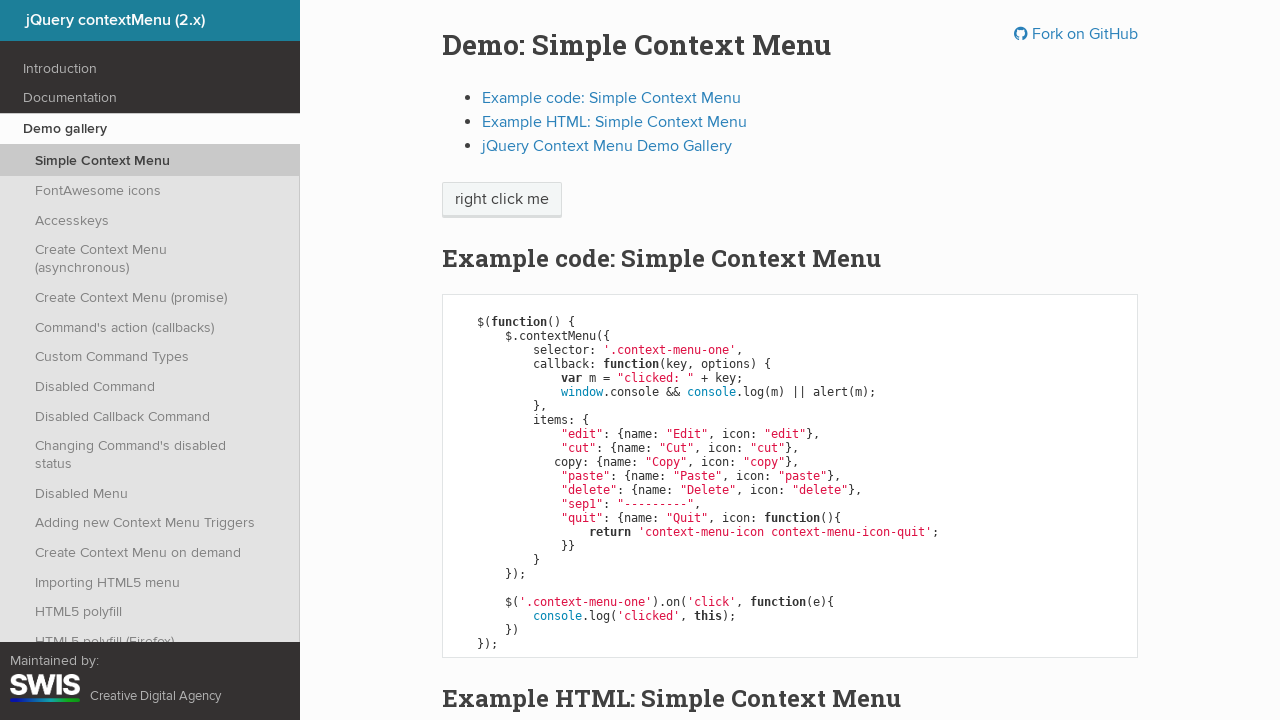

Right-clicked on context menu trigger element at (502, 200) on span.context-menu-one
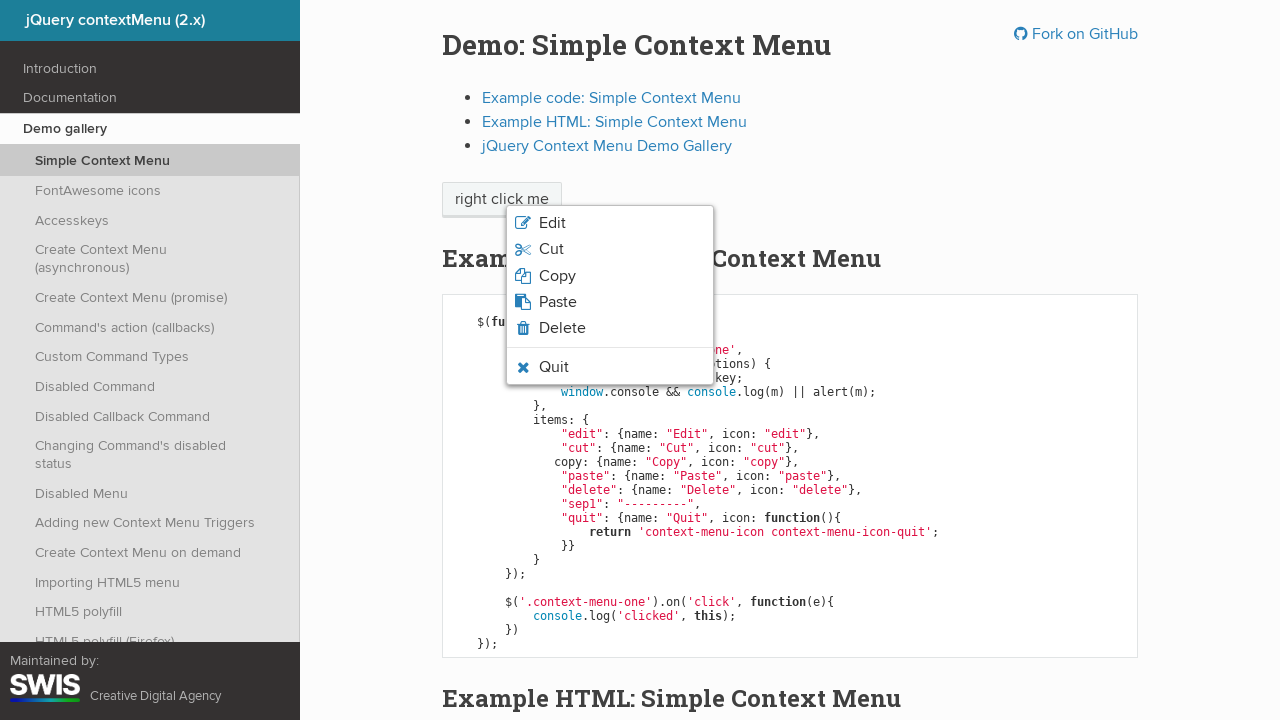

Context menu appeared
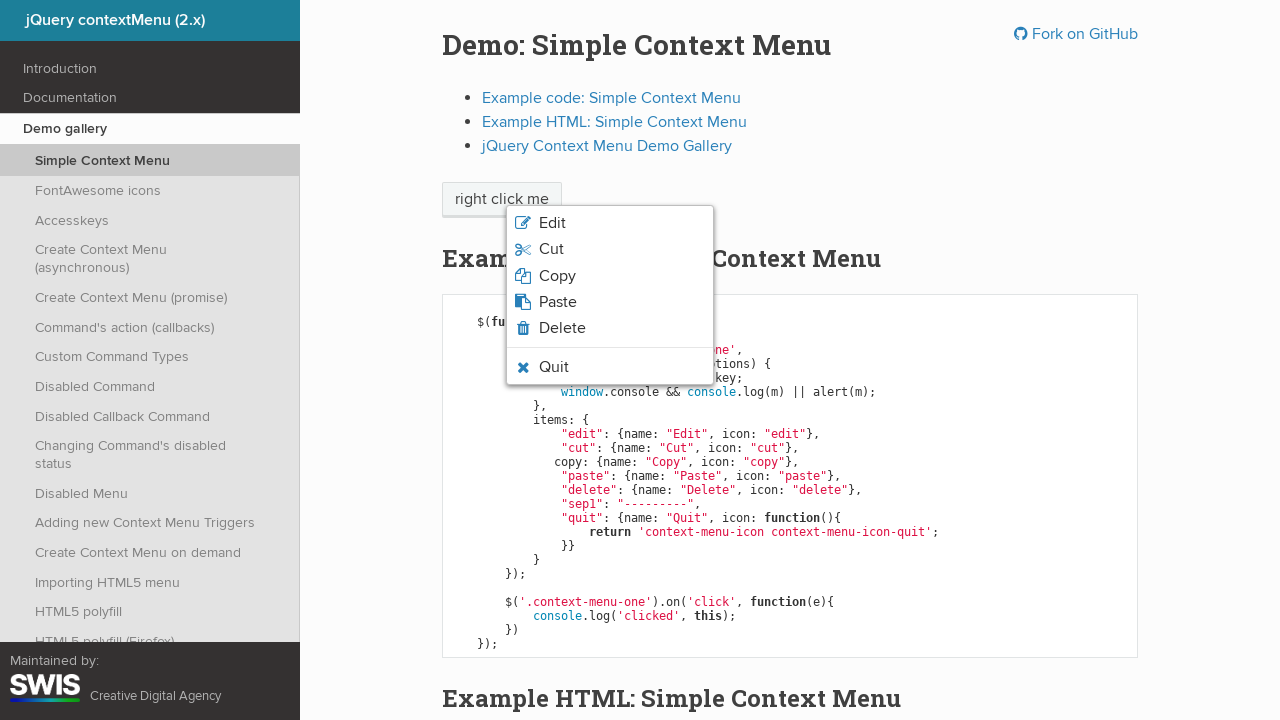

Clicked 'Copy' menu item at (557, 276) on li.context-menu-item span:text('Copy')
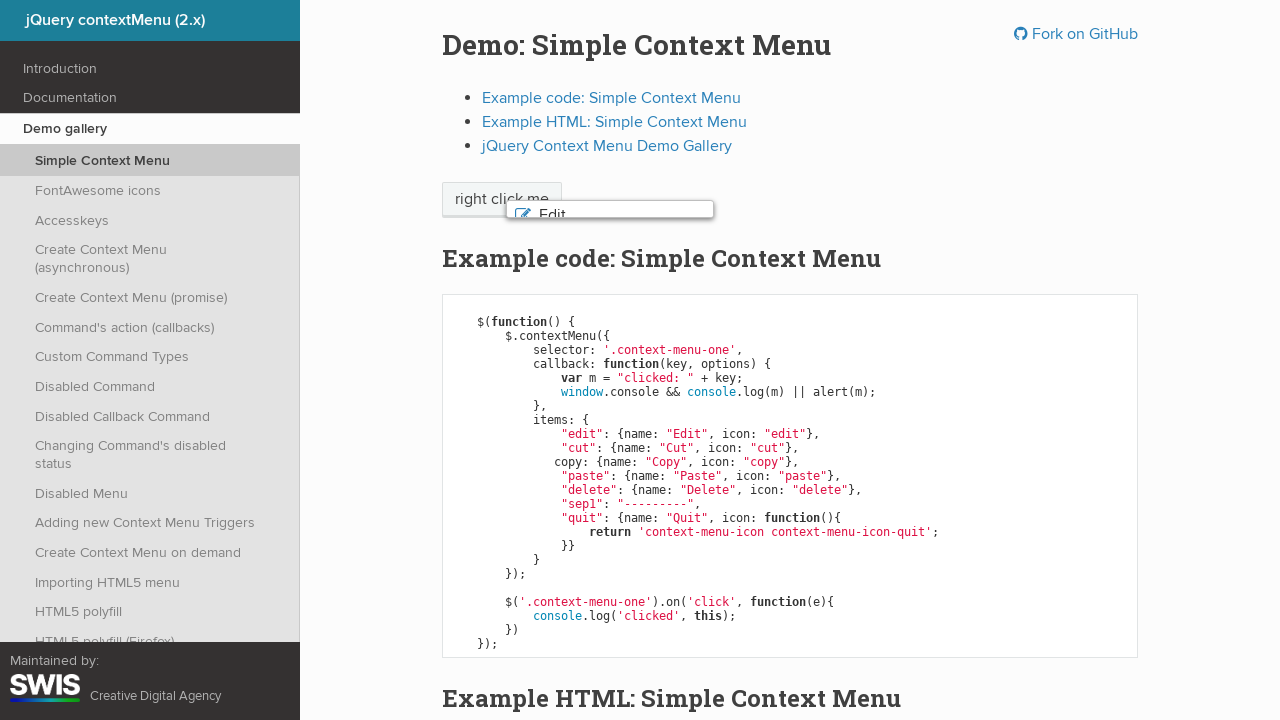

Alert dialog for 'Copy' was accepted
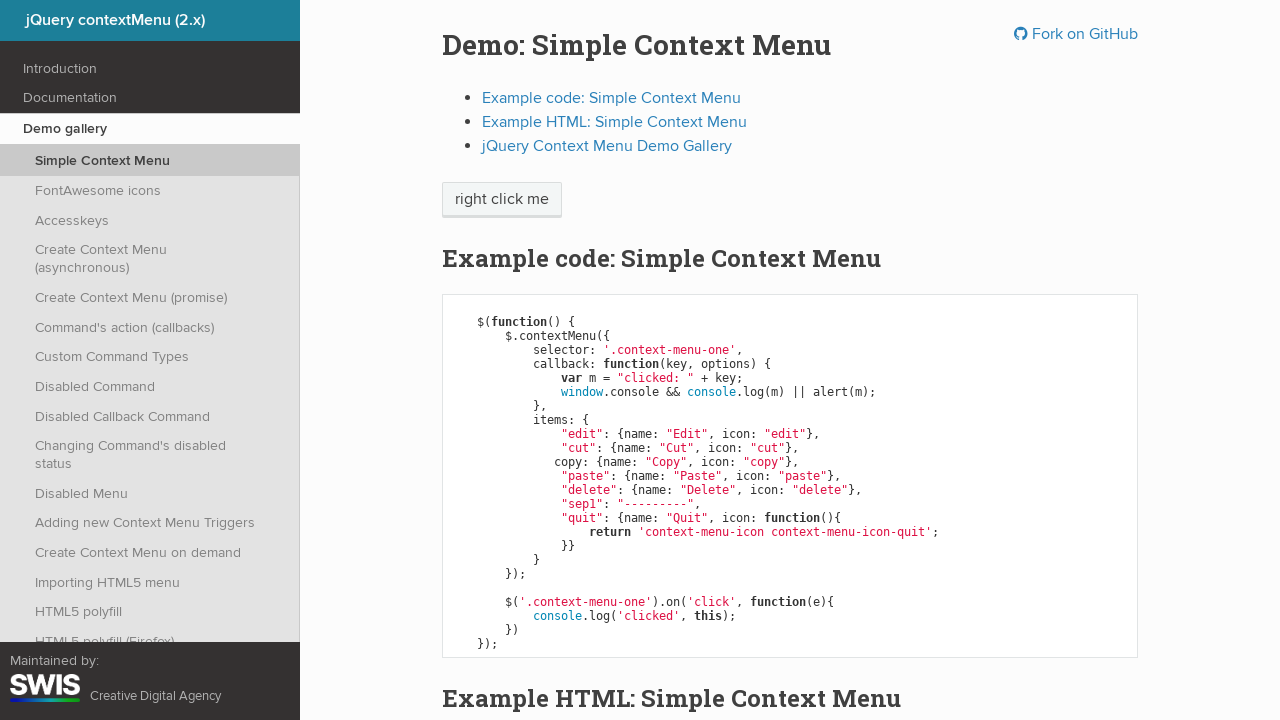

Right-clicked on context menu trigger element at (502, 200) on span.context-menu-one
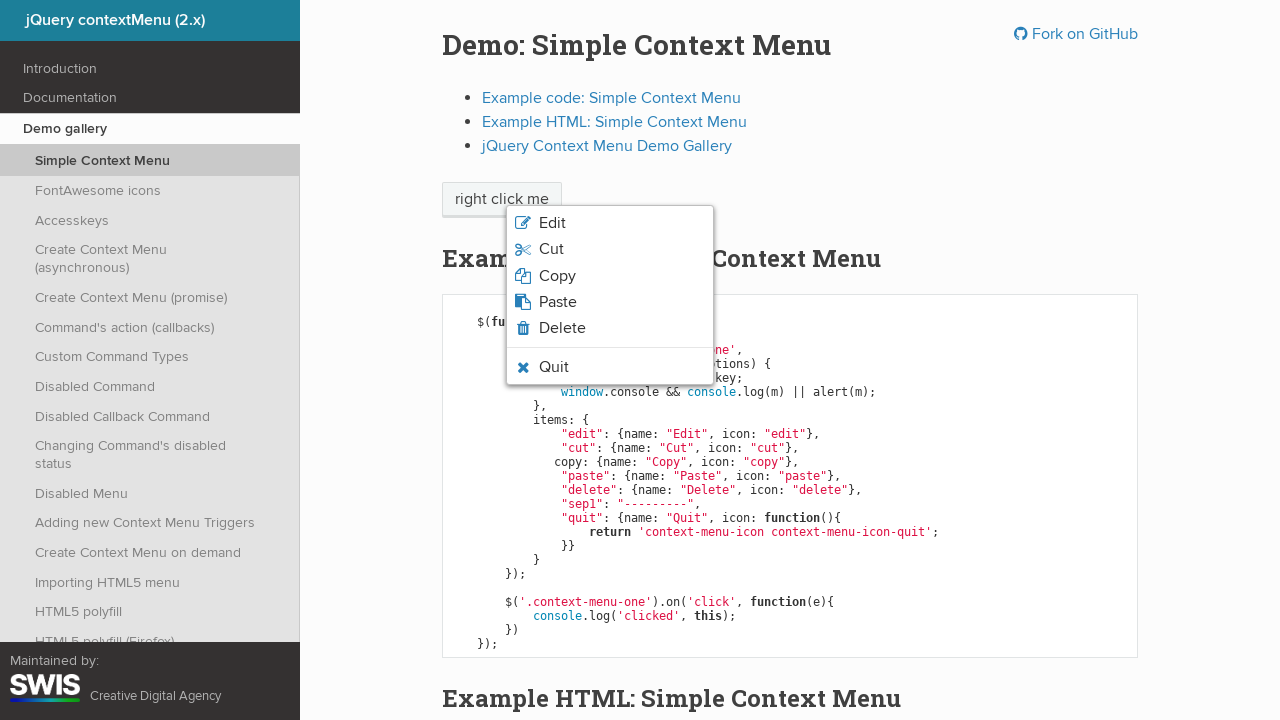

Context menu appeared
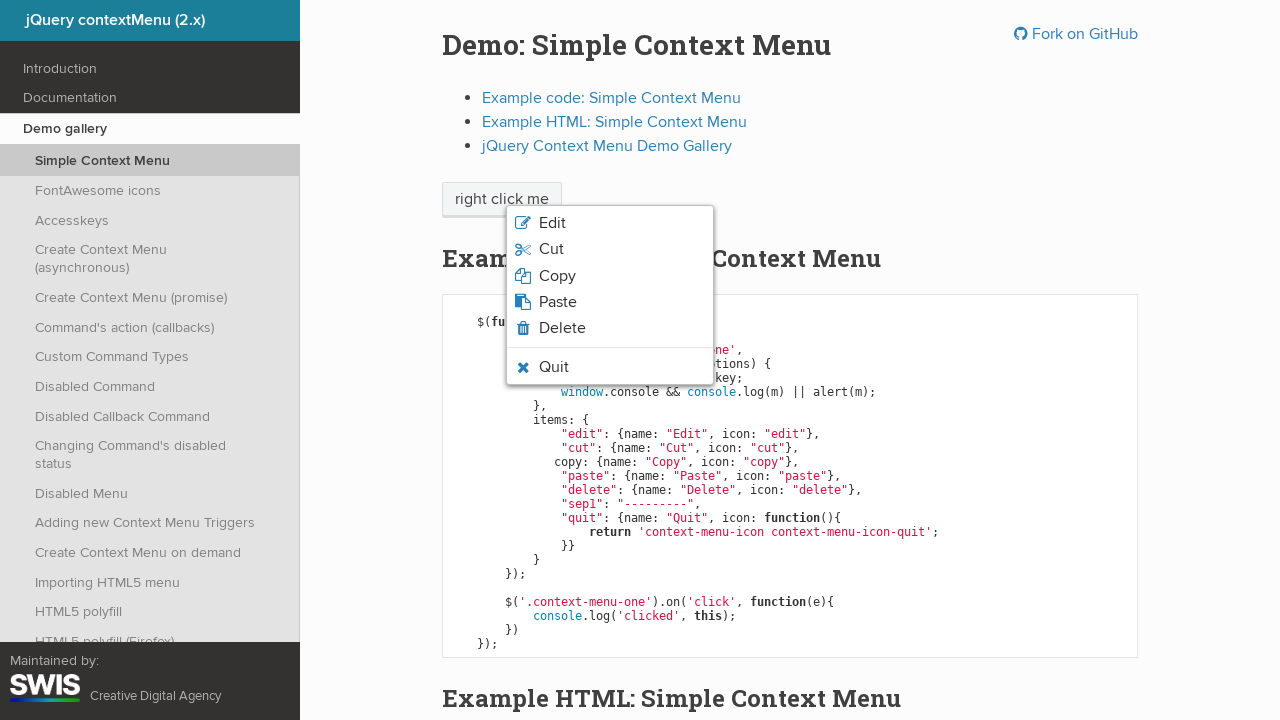

Clicked 'Paste' menu item at (558, 302) on li.context-menu-item span:text('Paste')
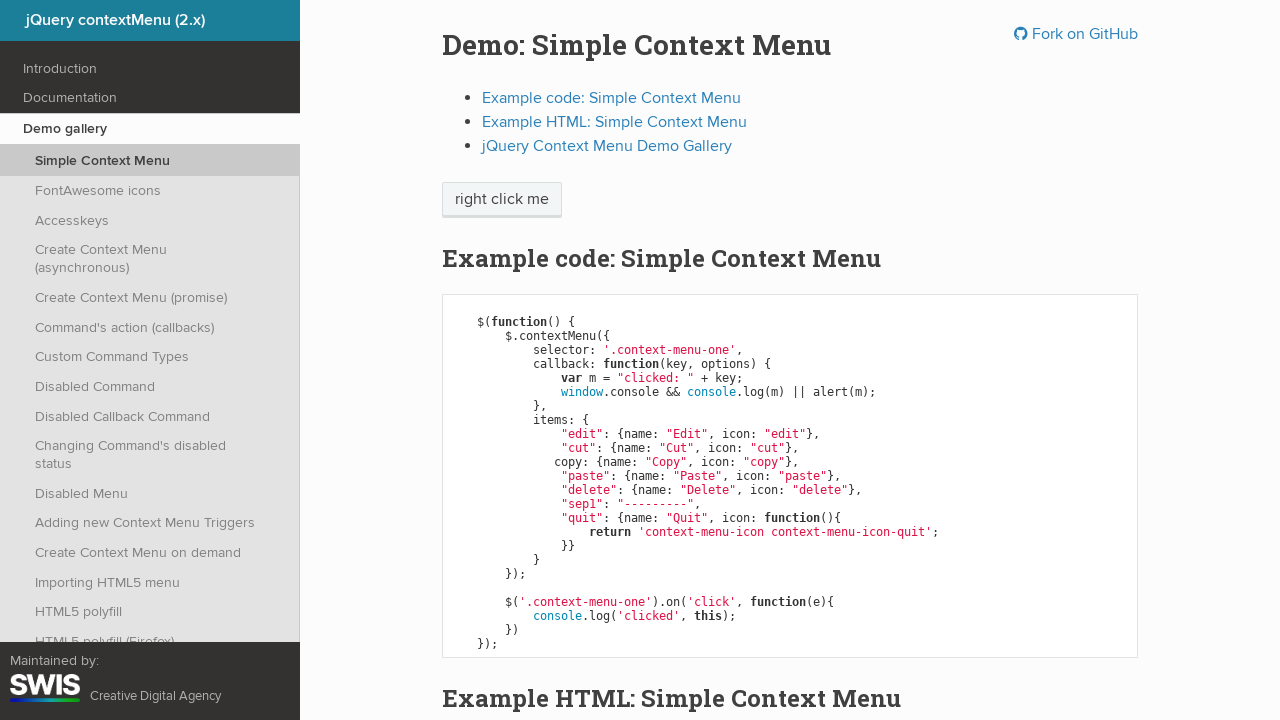

Alert dialog for 'Paste' was accepted
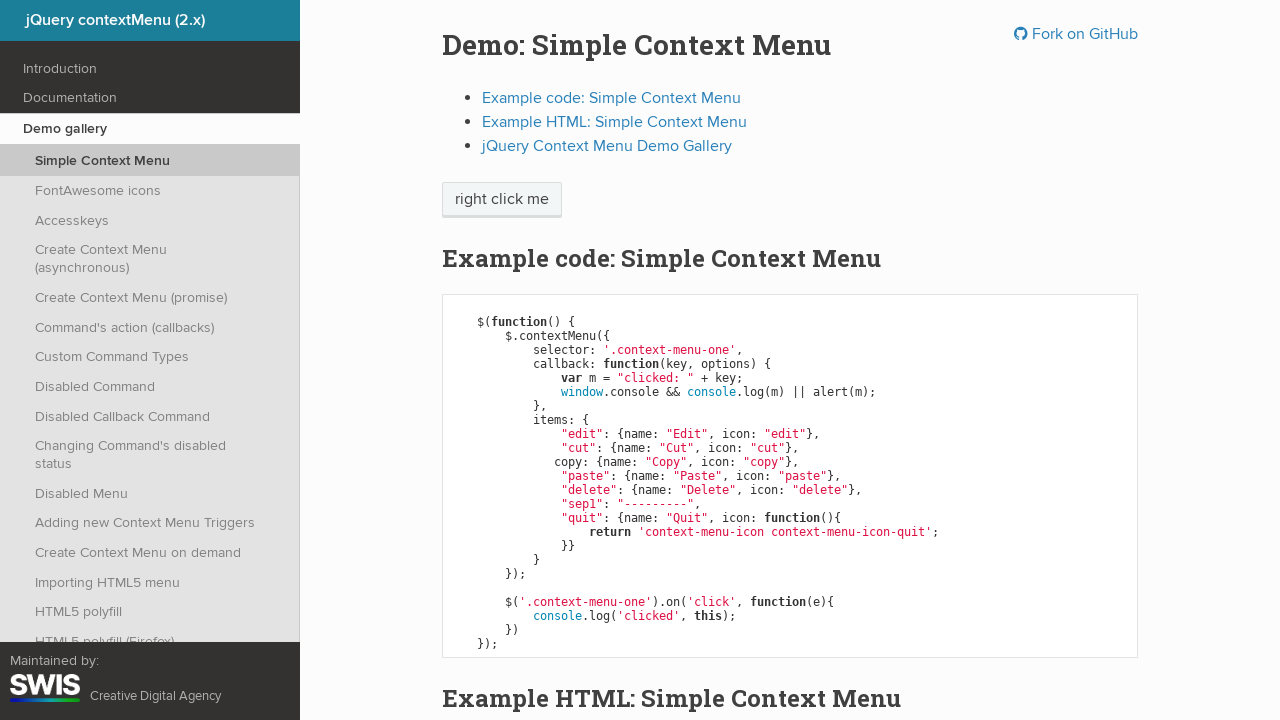

Right-clicked on context menu trigger element at (502, 200) on span.context-menu-one
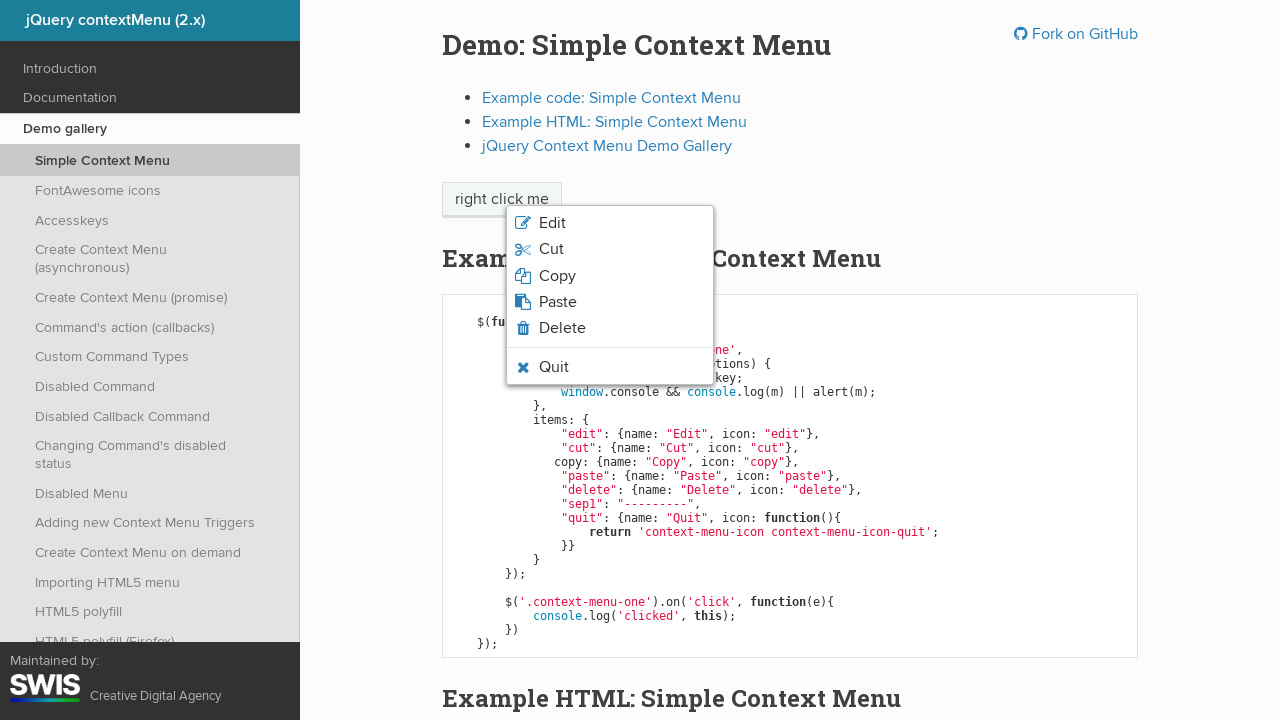

Context menu appeared
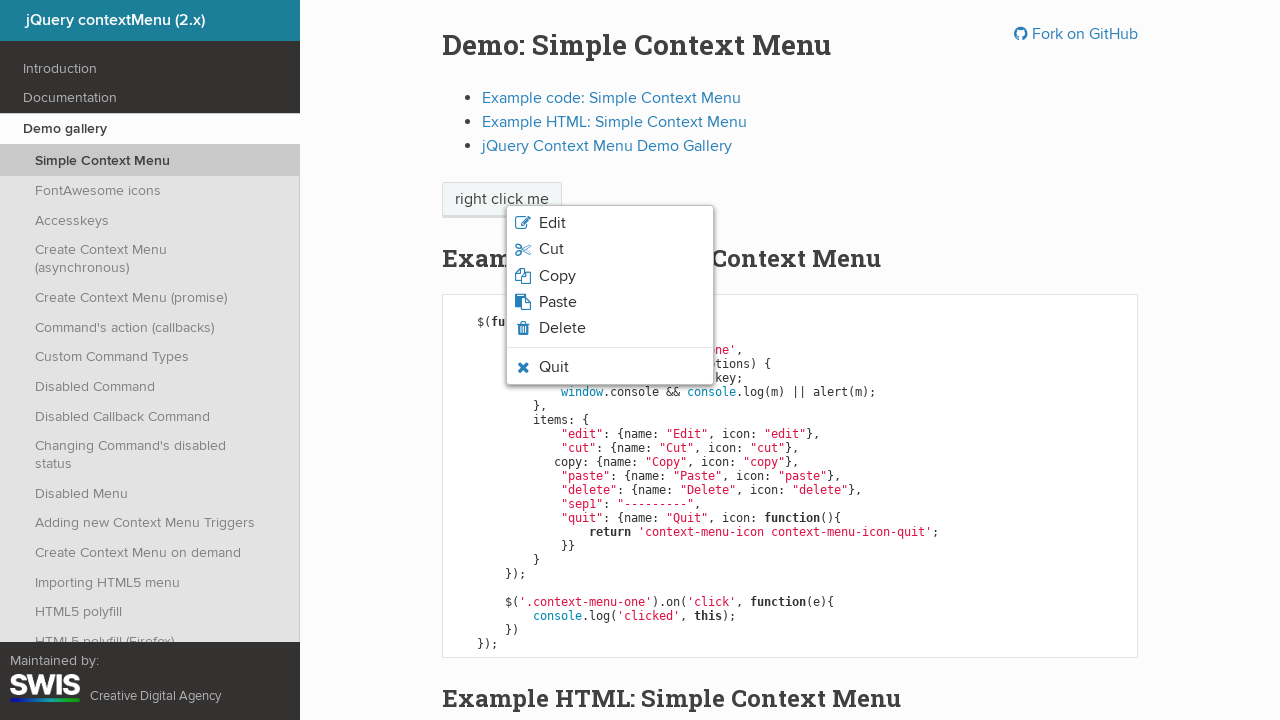

Clicked 'Delete' menu item at (562, 328) on li.context-menu-item span:text('Delete')
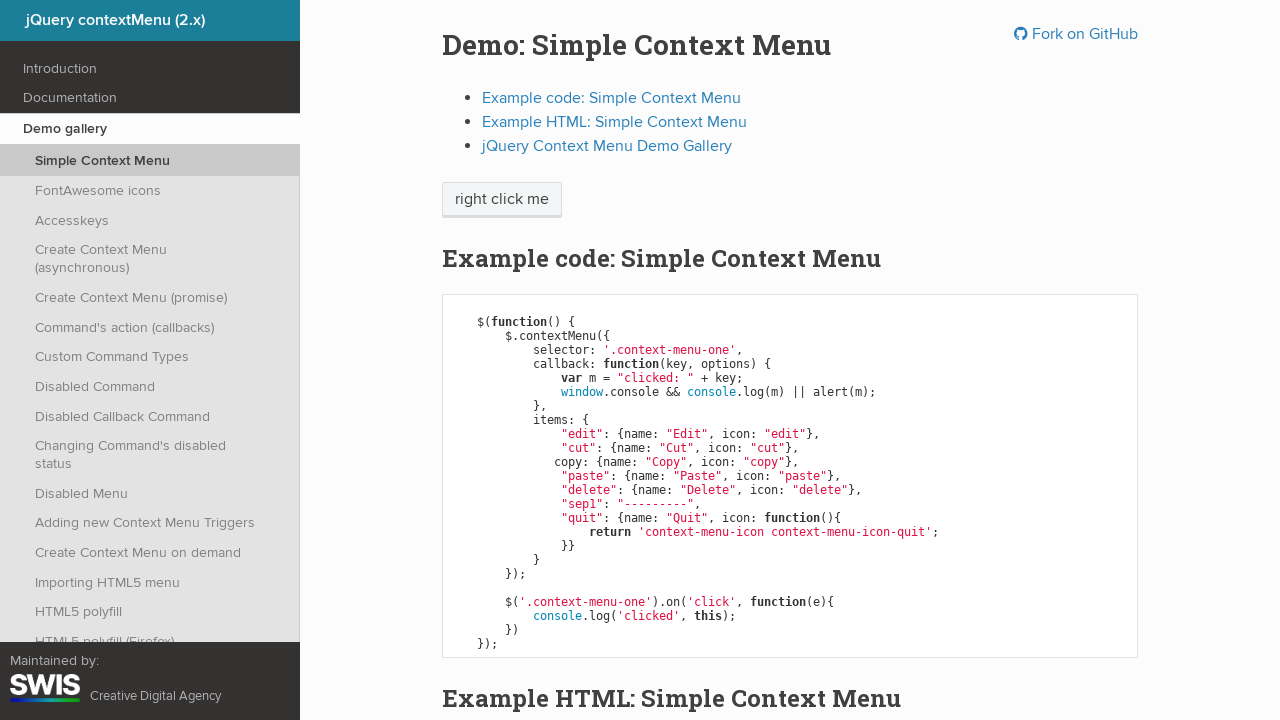

Alert dialog for 'Delete' was accepted
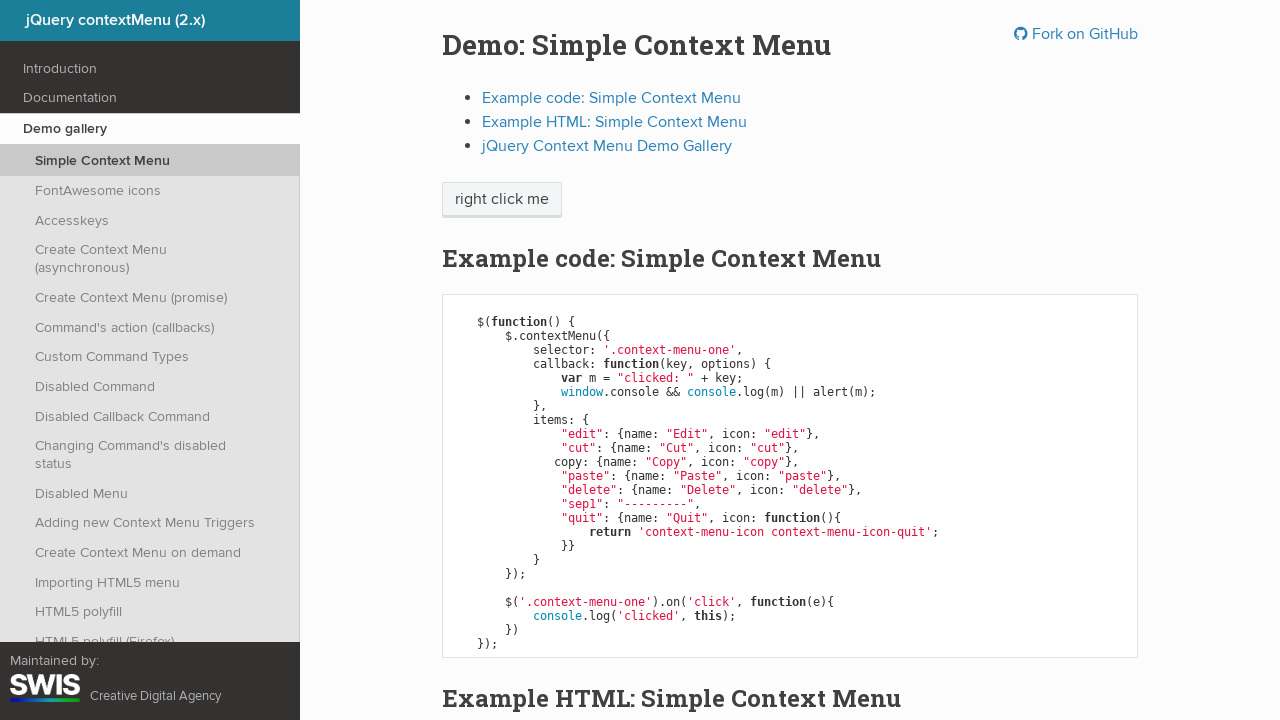

Right-clicked on context menu trigger element at (502, 200) on span.context-menu-one
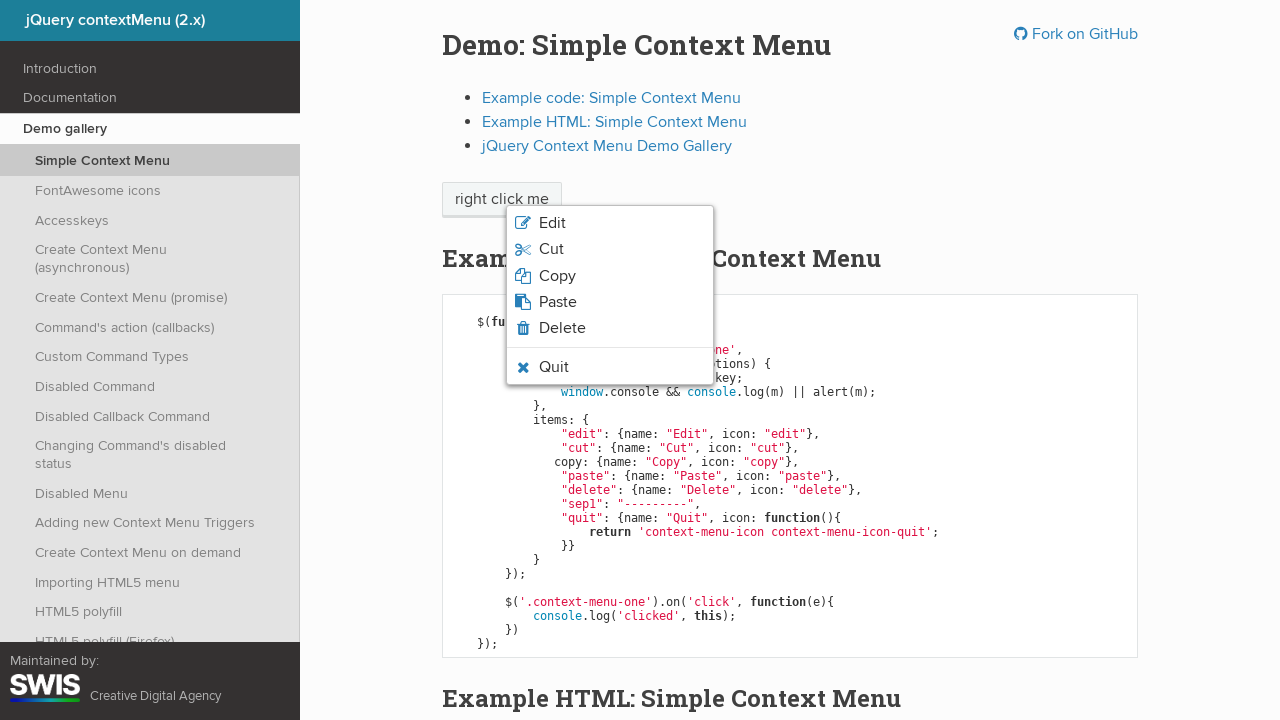

Context menu appeared
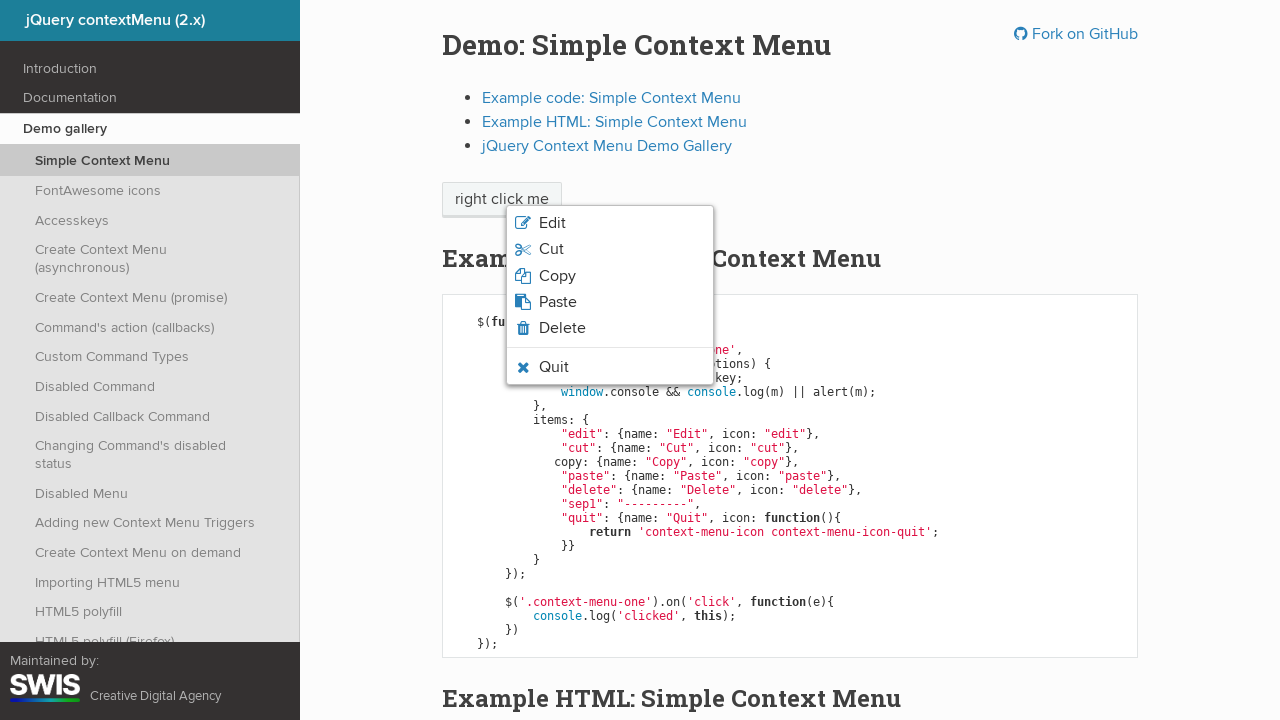

Clicked 'Quit' menu item at (554, 367) on li.context-menu-item span:text('Quit')
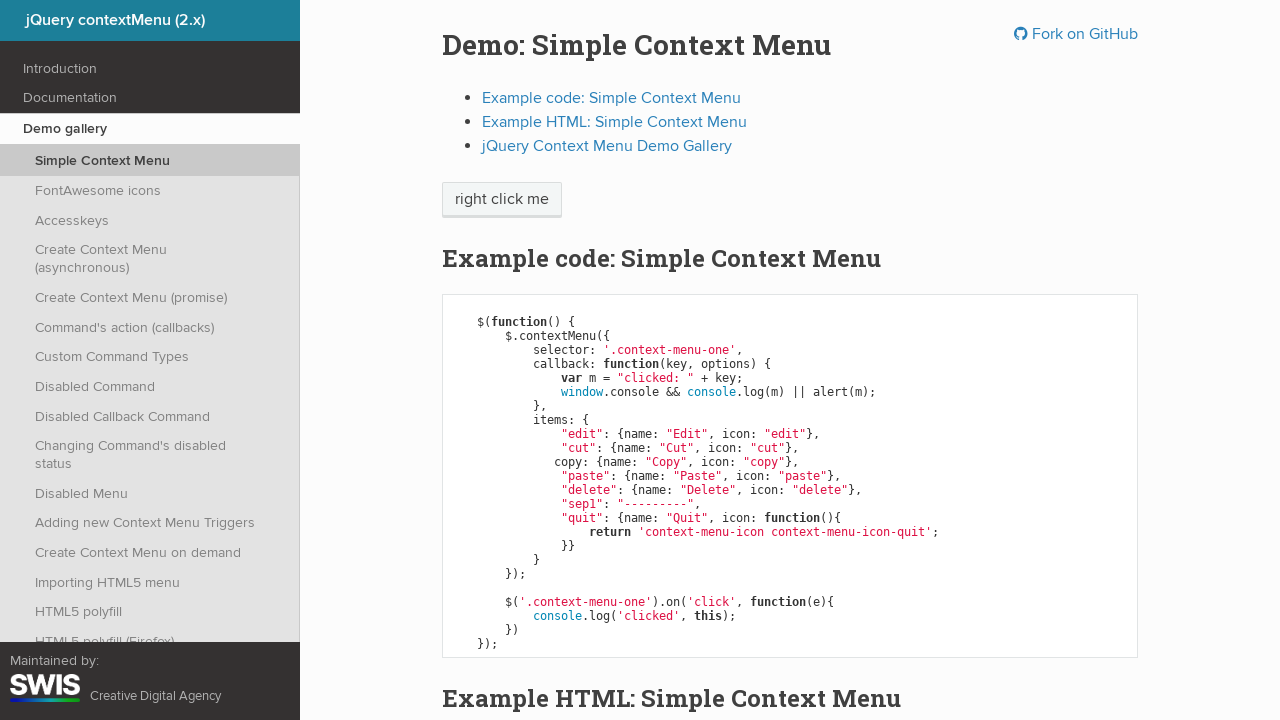

Alert dialog for 'Quit' was accepted
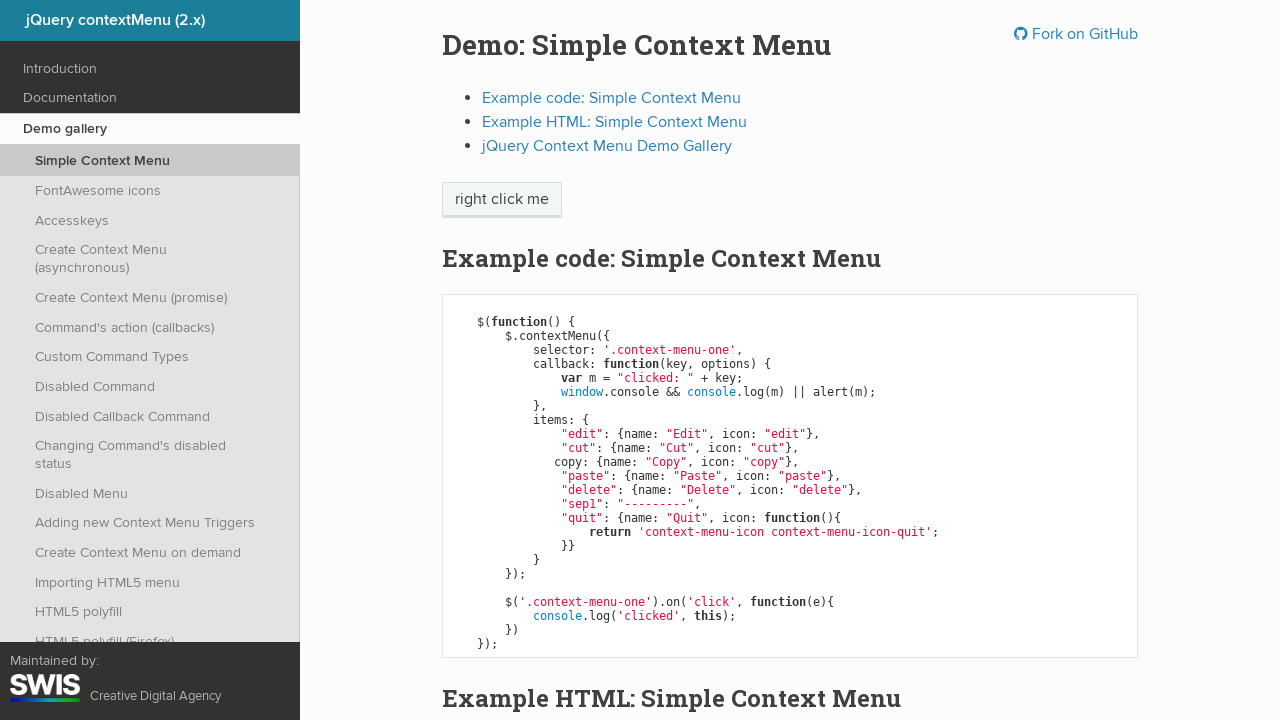

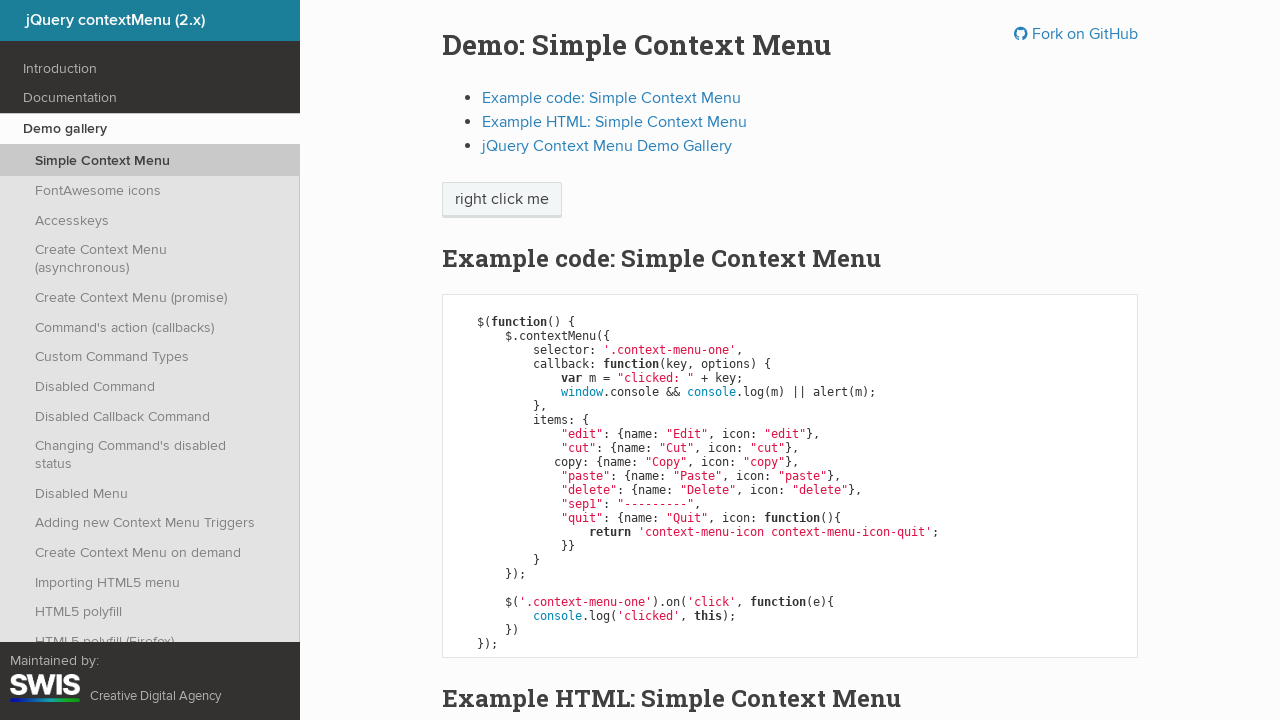